Tests the Practice Form submission on demoqa.com by filling out personal information fields (name, email, gender, phone, date of birth, subjects, address) and submitting the form, then verifying the confirmation modal appears and closing it.

Starting URL: https://demoqa.com/

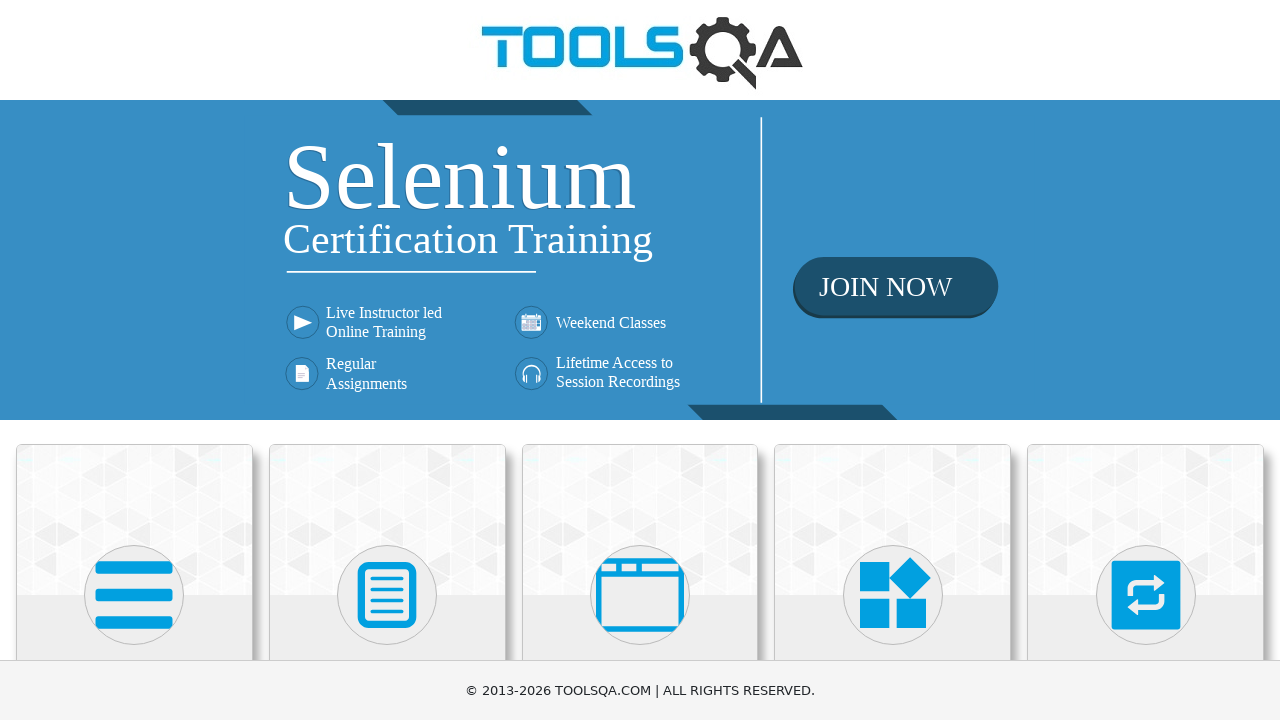

Clicked on Forms section in the main menu at (387, 360) on text=Forms
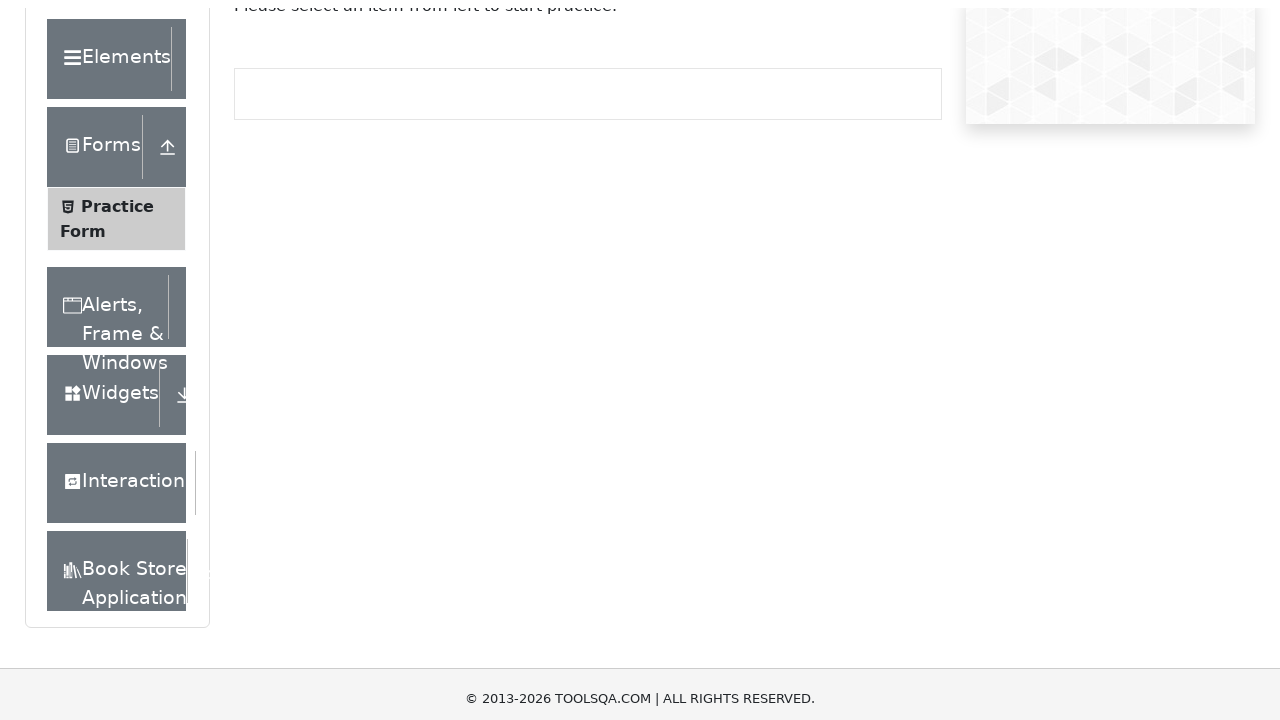

Clicked on Practice Form submenu at (117, 336) on text=Practice Form
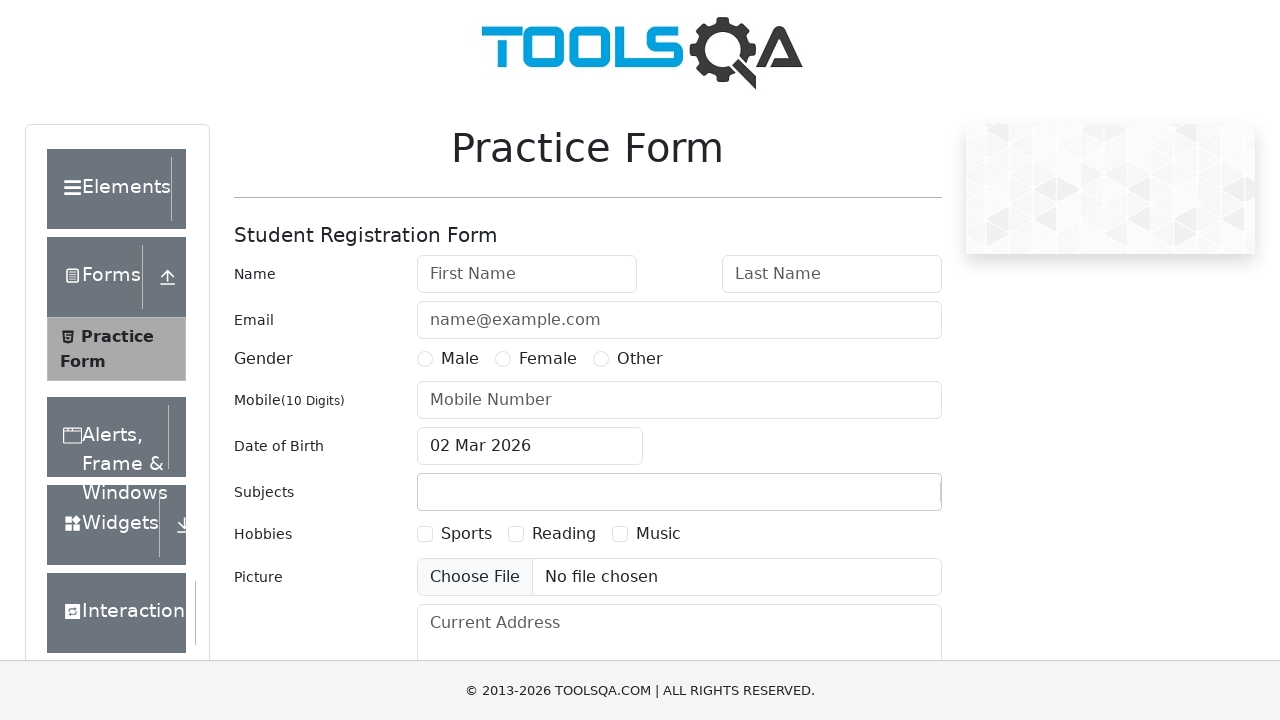

Filled in first name as 'Adnan' on #firstName
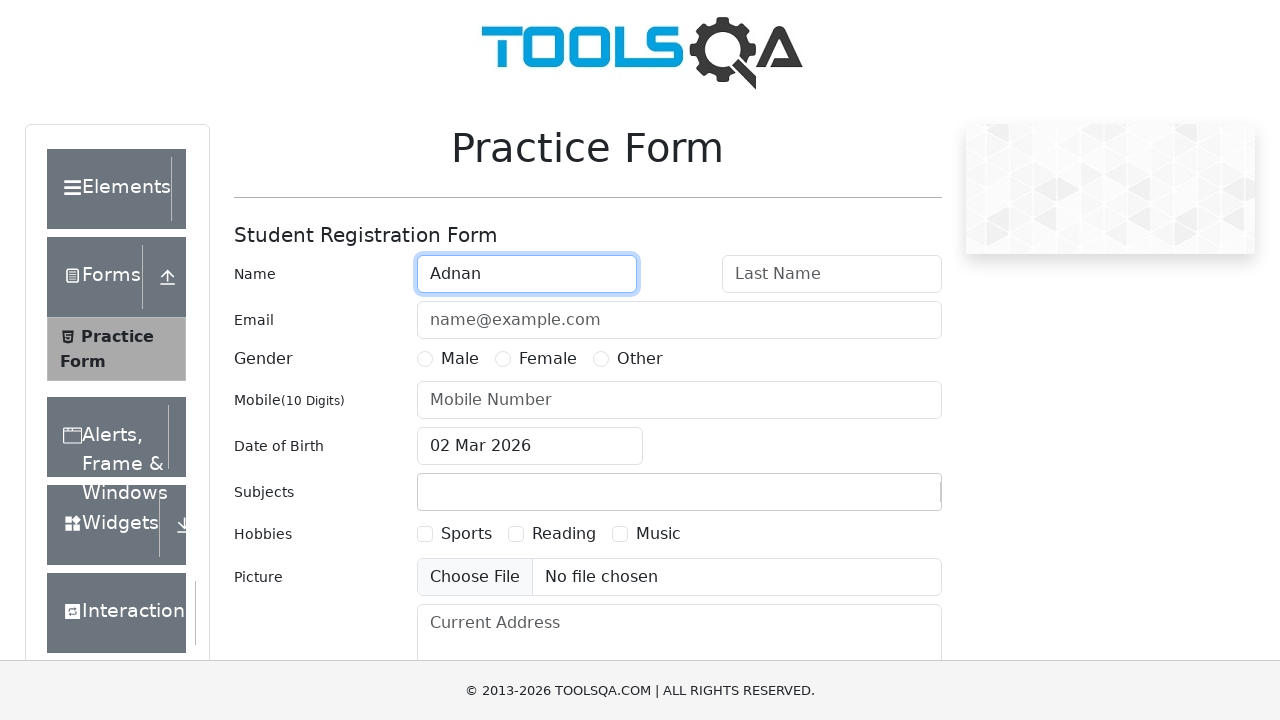

Filled in last name as 'Khattak' on #lastName
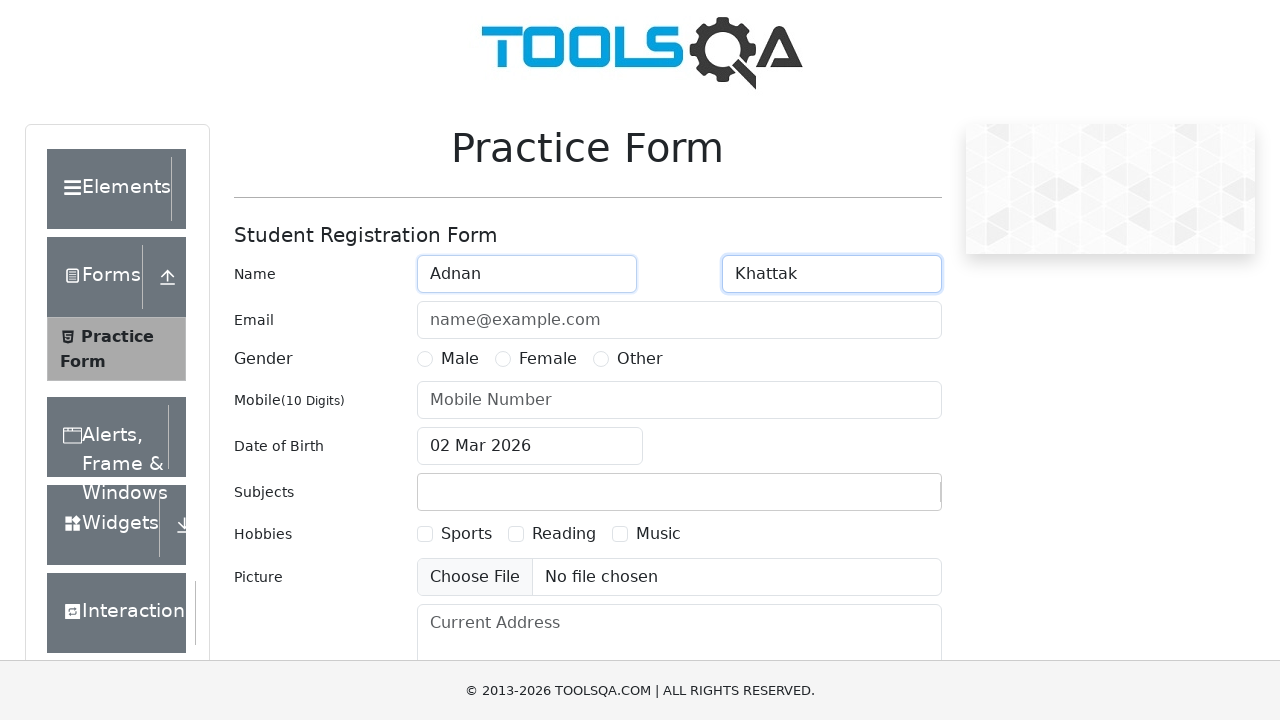

Filled in email as 'test@gmail.com' on #userEmail
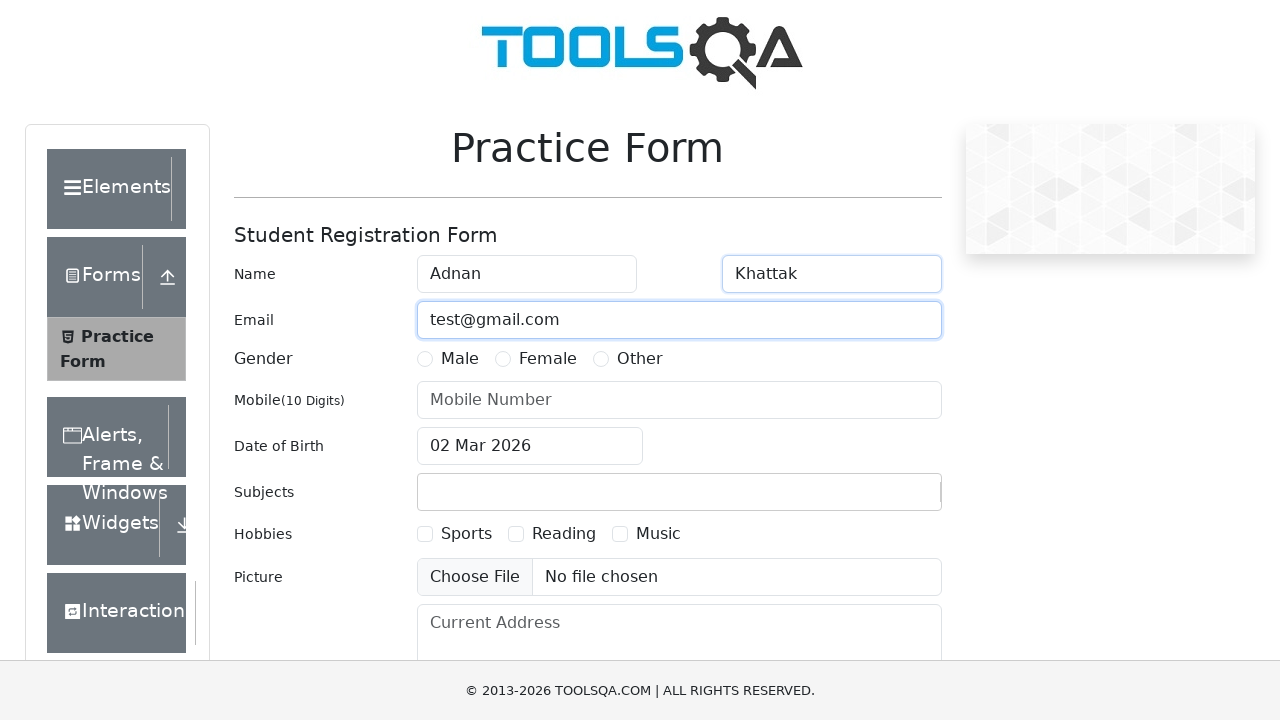

Selected gender as Male at (460, 359) on label[for='gender-radio-1']
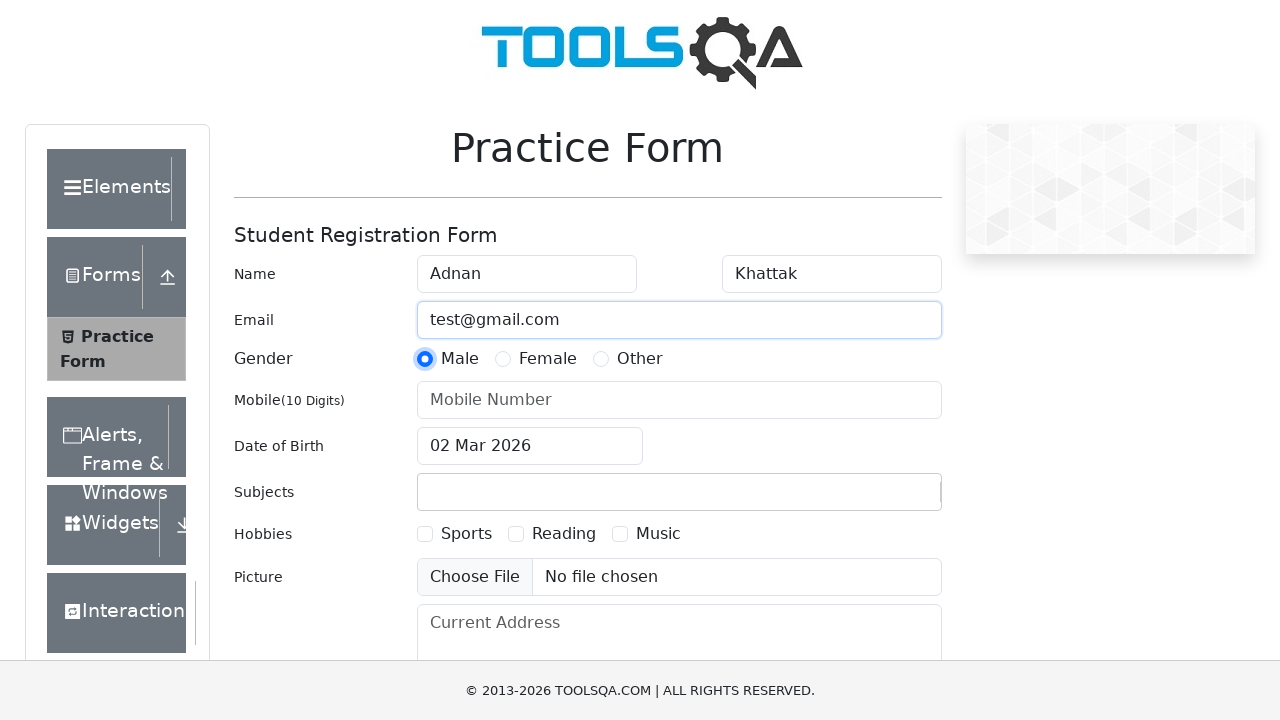

Filled in mobile number as '1234567891' on #userNumber
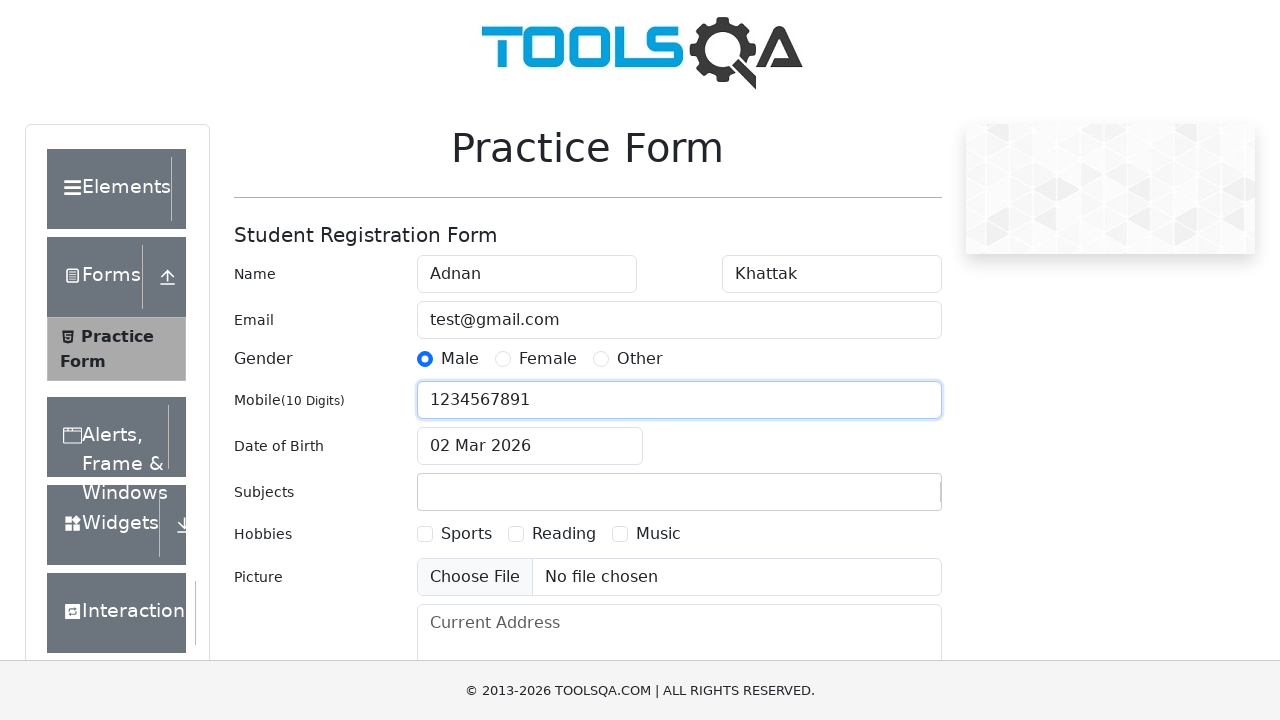

Clicked on date of birth input field at (530, 446) on #dateOfBirthInput
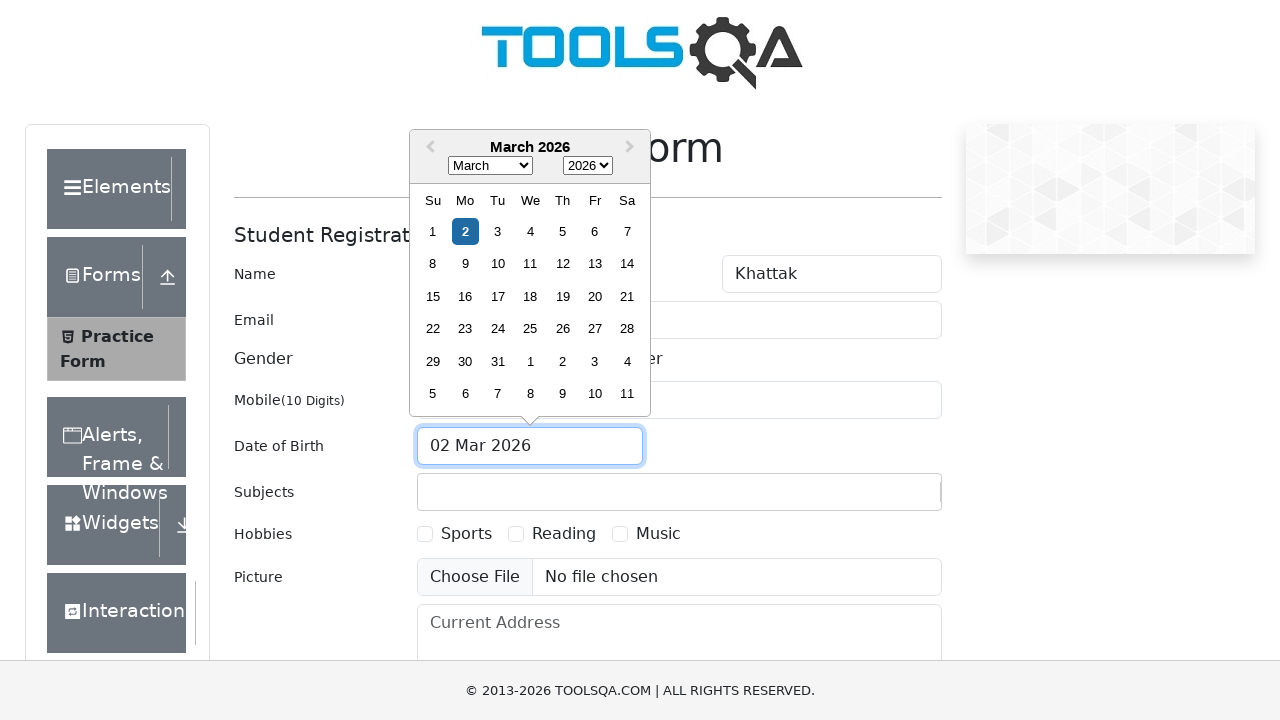

Selected all text in date field
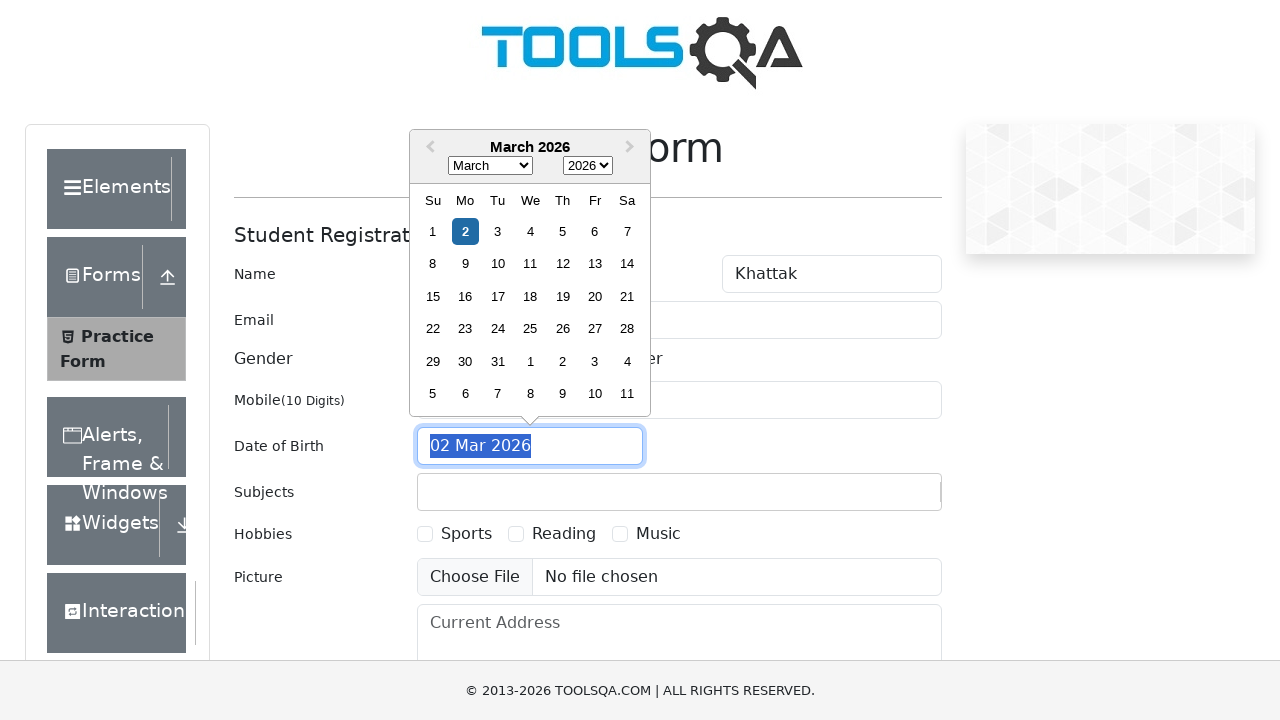

Typed date of birth as '06 Aug 2025'
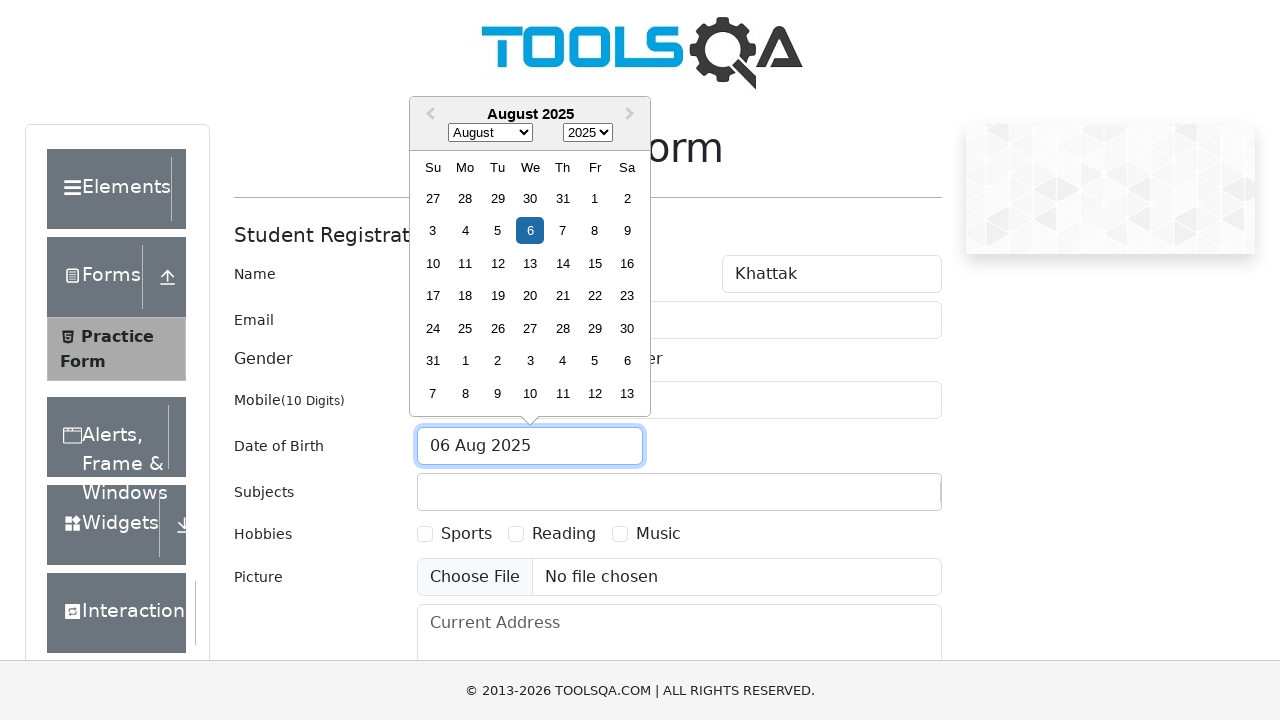

Pressed Enter to confirm date of birth
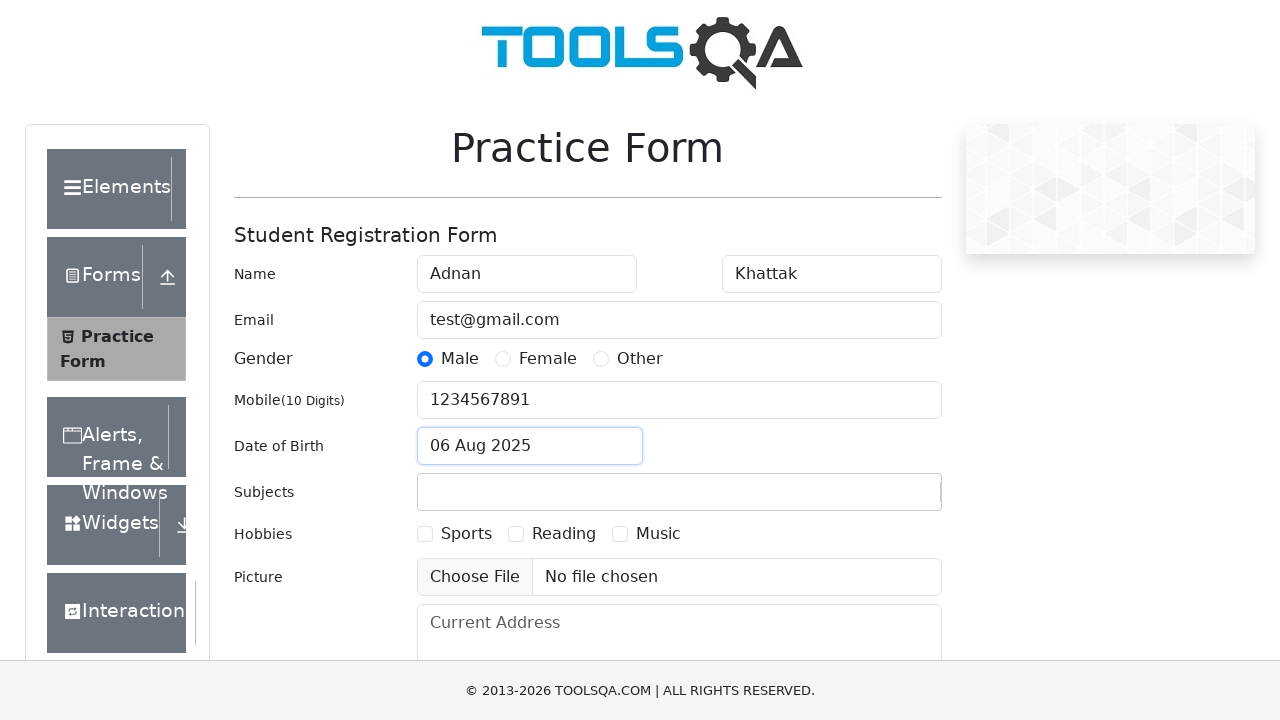

Filled in subjects field with 'Testing' on #subjectsInput
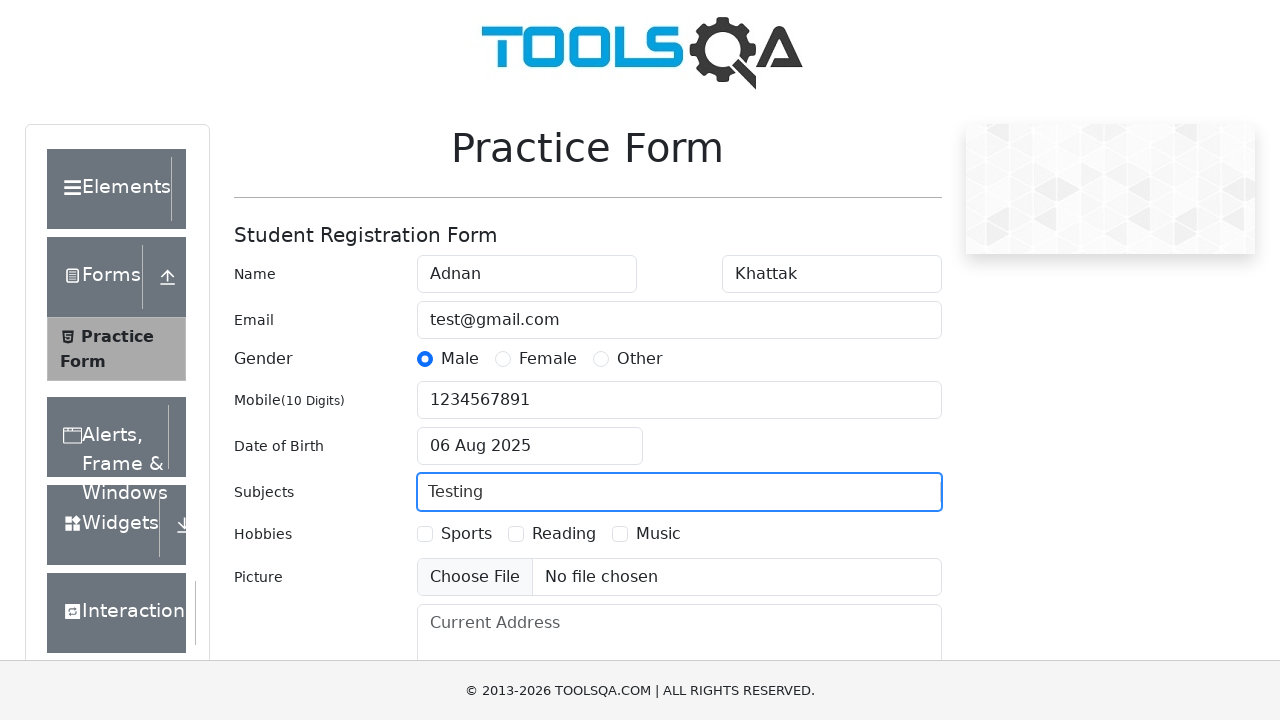

Pressed Enter to confirm subject entry
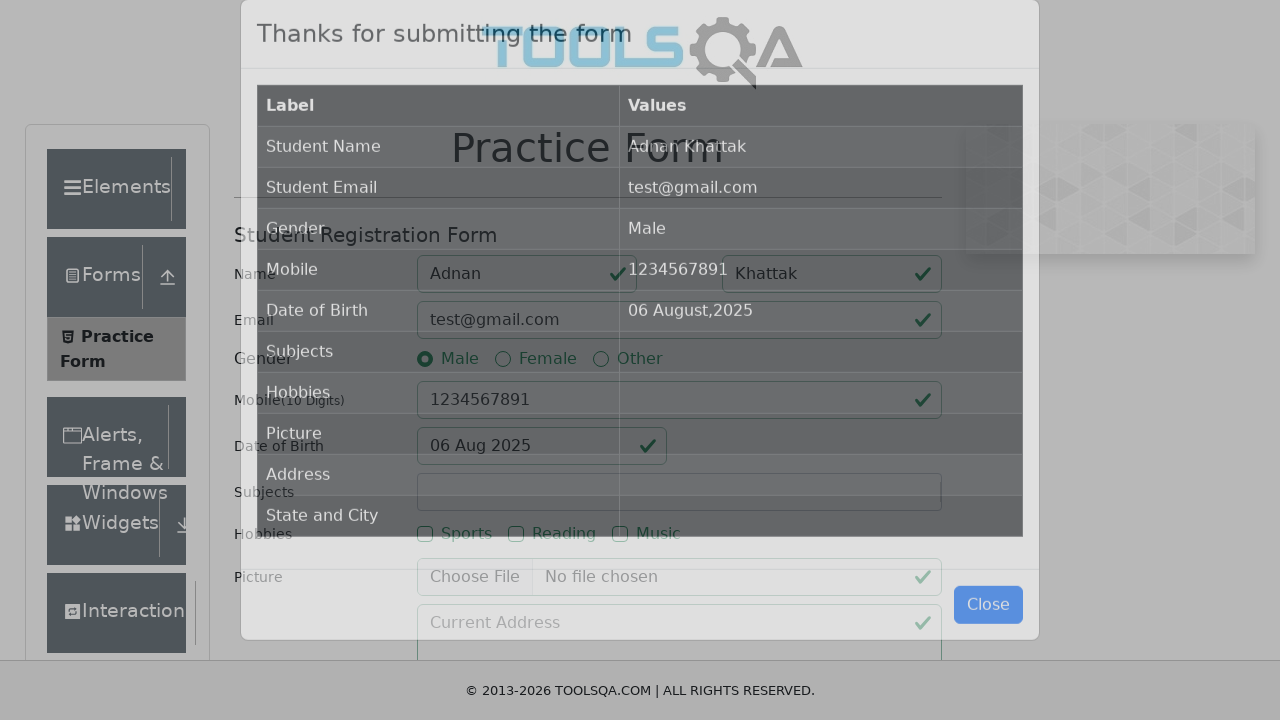

Filled in address as 'Testing' on #currentAddress
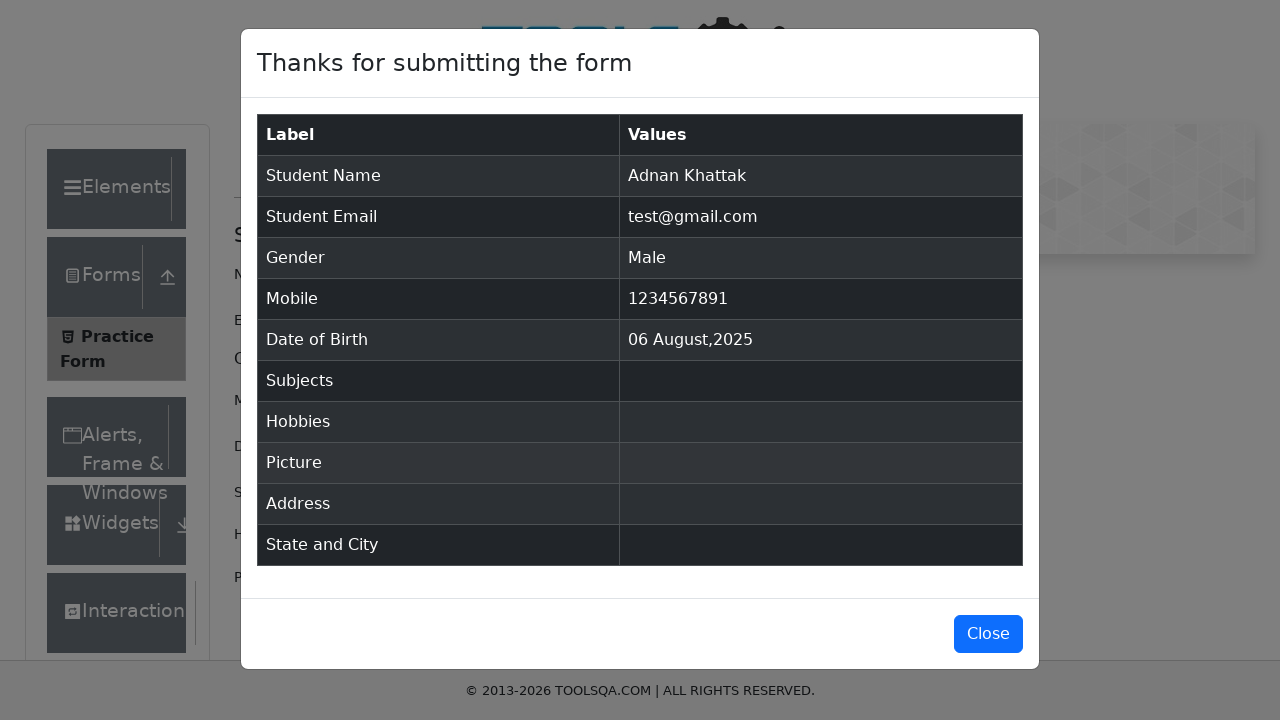

Clicked submit button to submit the form at (885, 499) on #submit
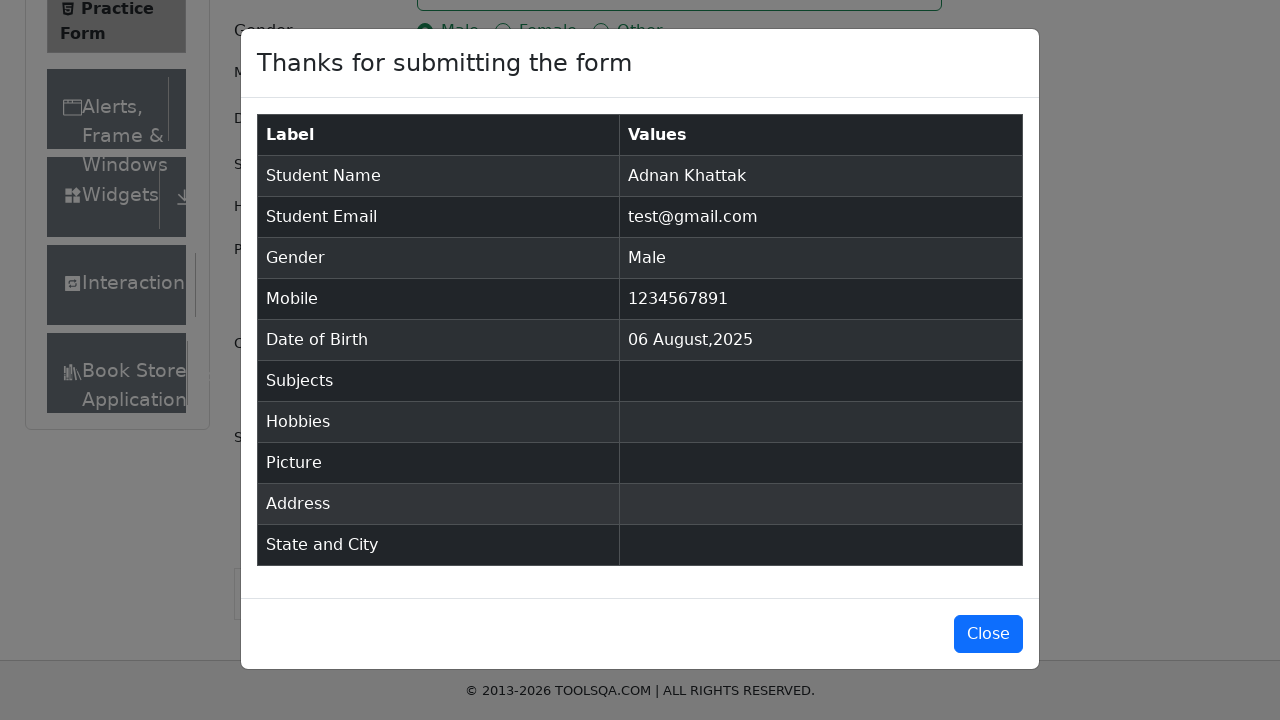

Confirmation modal appeared
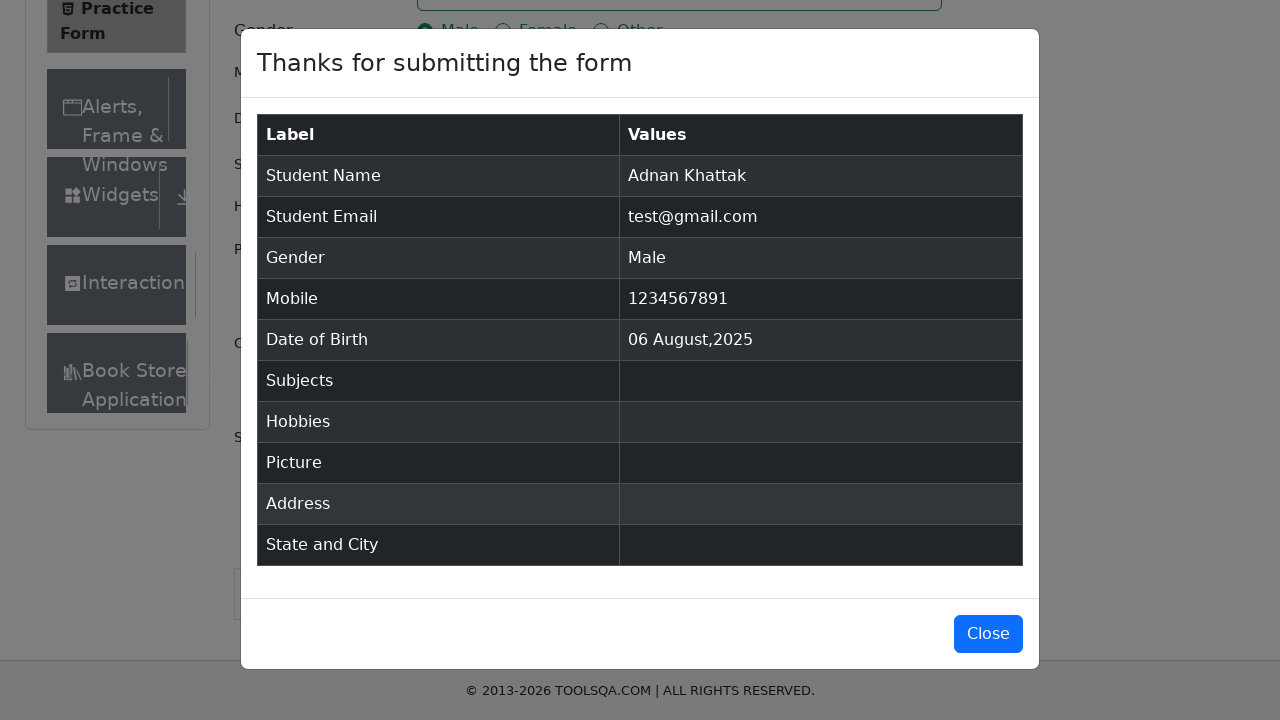

Closed the confirmation modal at (988, 634) on #closeLargeModal
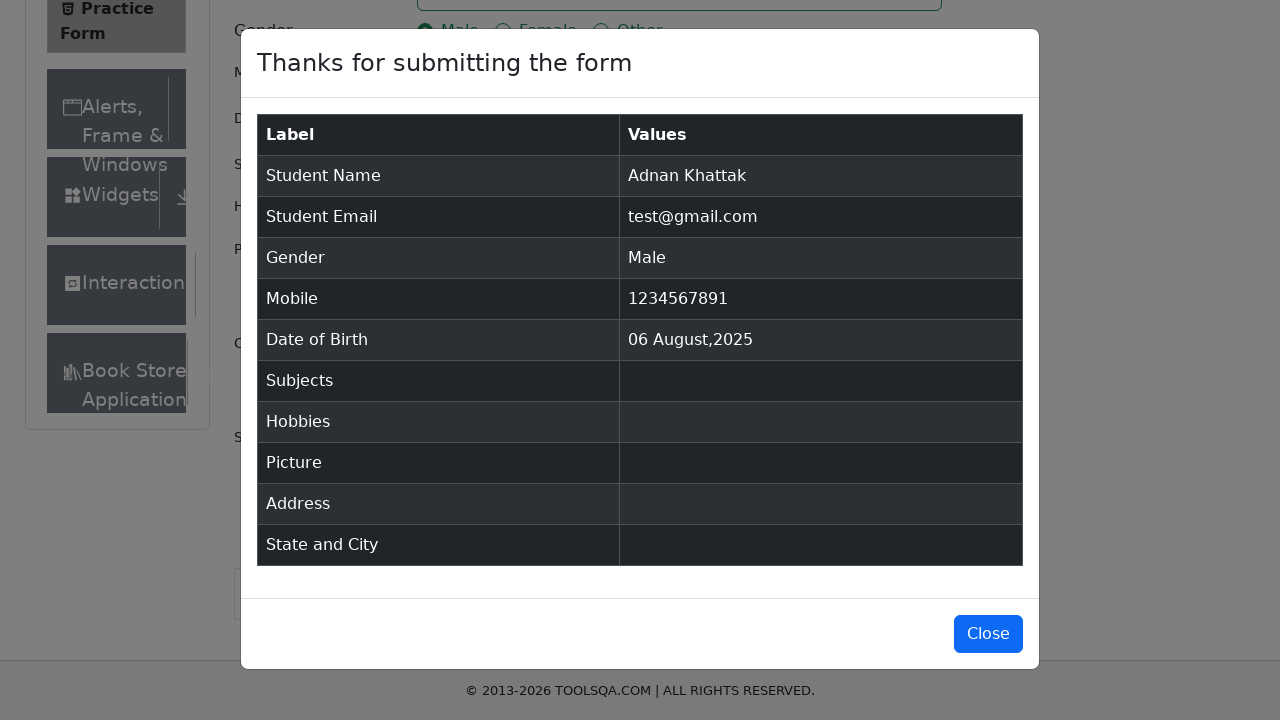

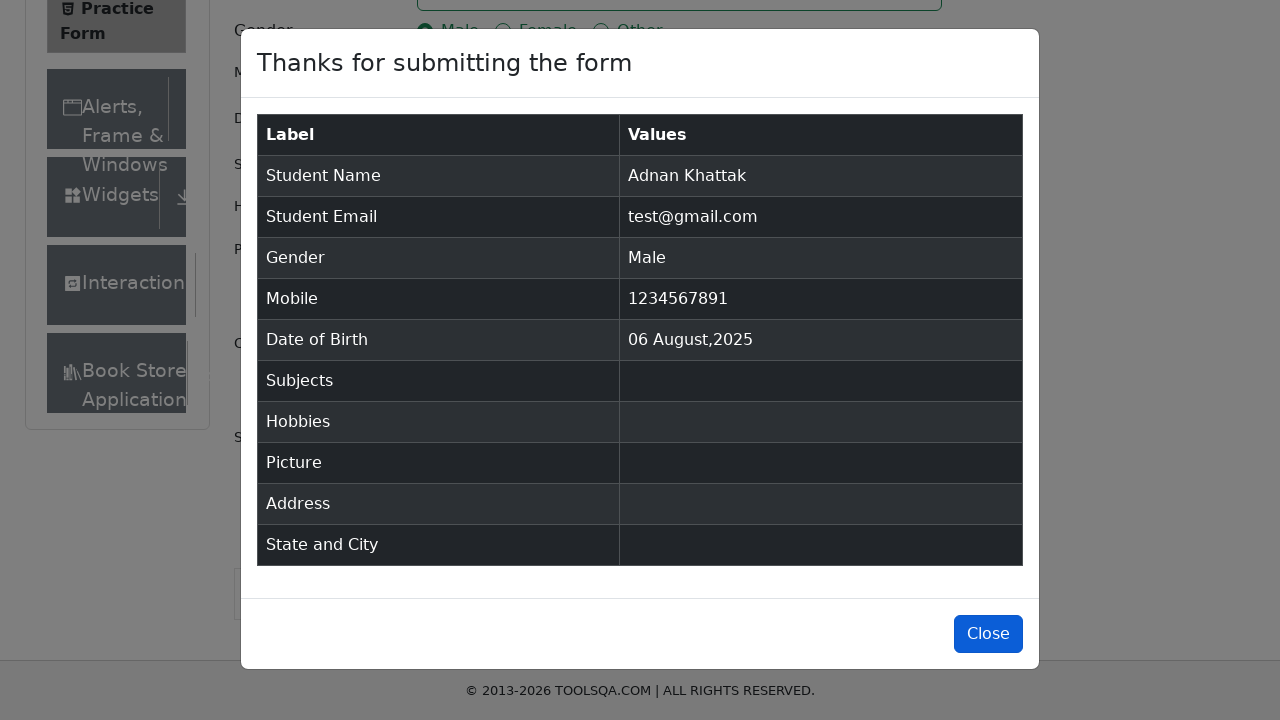